Tests keyboard actions on a text comparison site by typing text in the first textarea, selecting all with Ctrl+A, copying with Ctrl+C, tabbing to the second textarea, and pasting with Ctrl+V

Starting URL: https://text-compare.com/

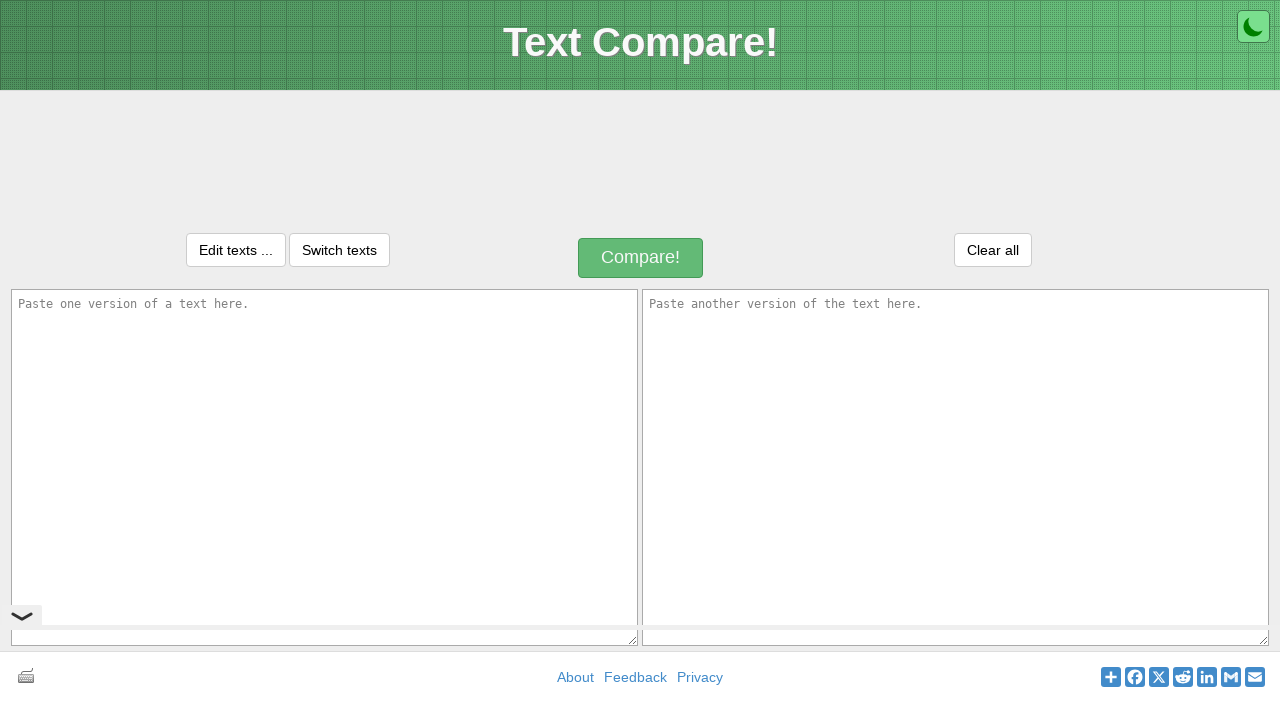

Filled first textarea with 'WELCOME' on textarea#inputText1
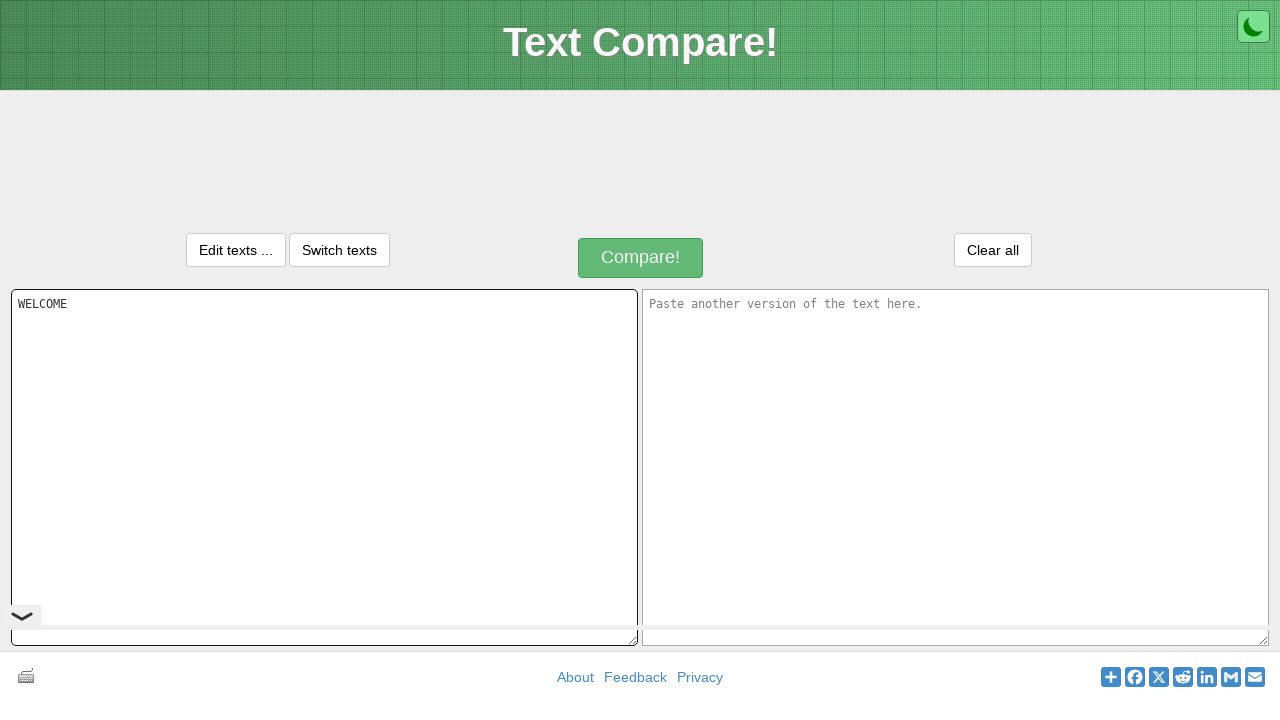

Clicked on first textarea to ensure focus at (324, 467) on textarea#inputText1
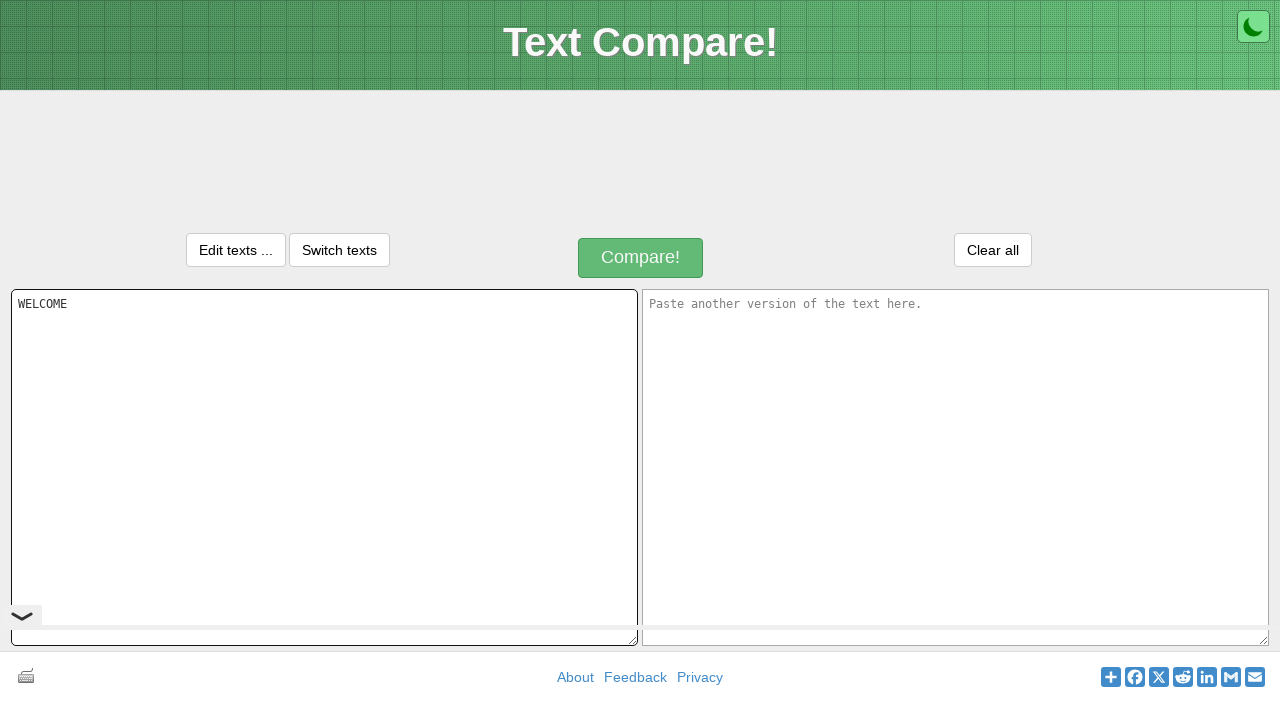

Selected all text in first textarea with Ctrl+A
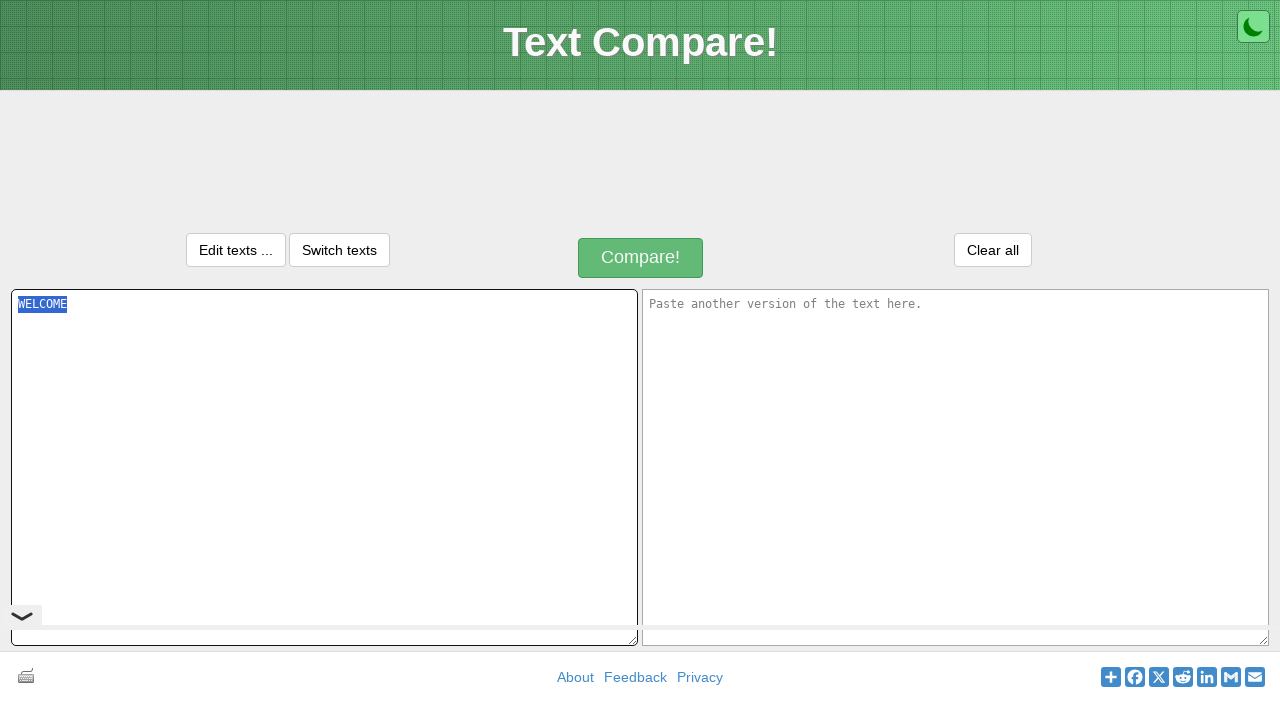

Copied selected text with Ctrl+C
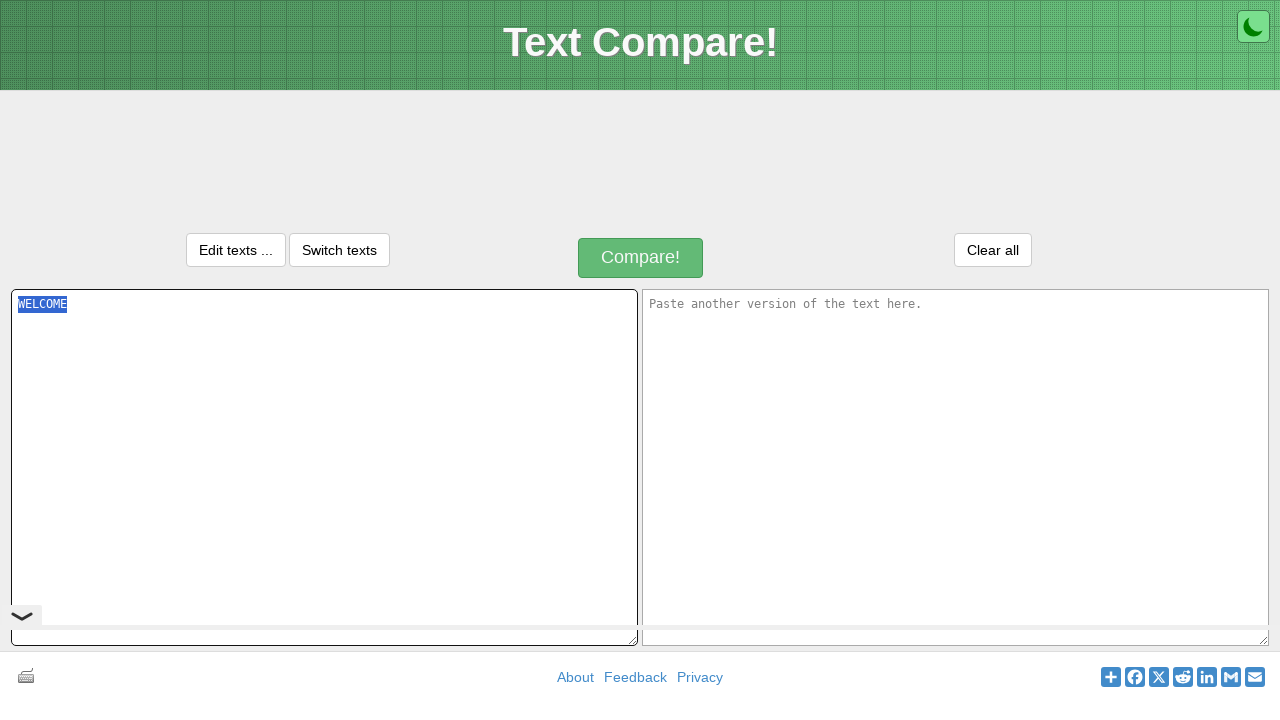

Tabbed to second textarea
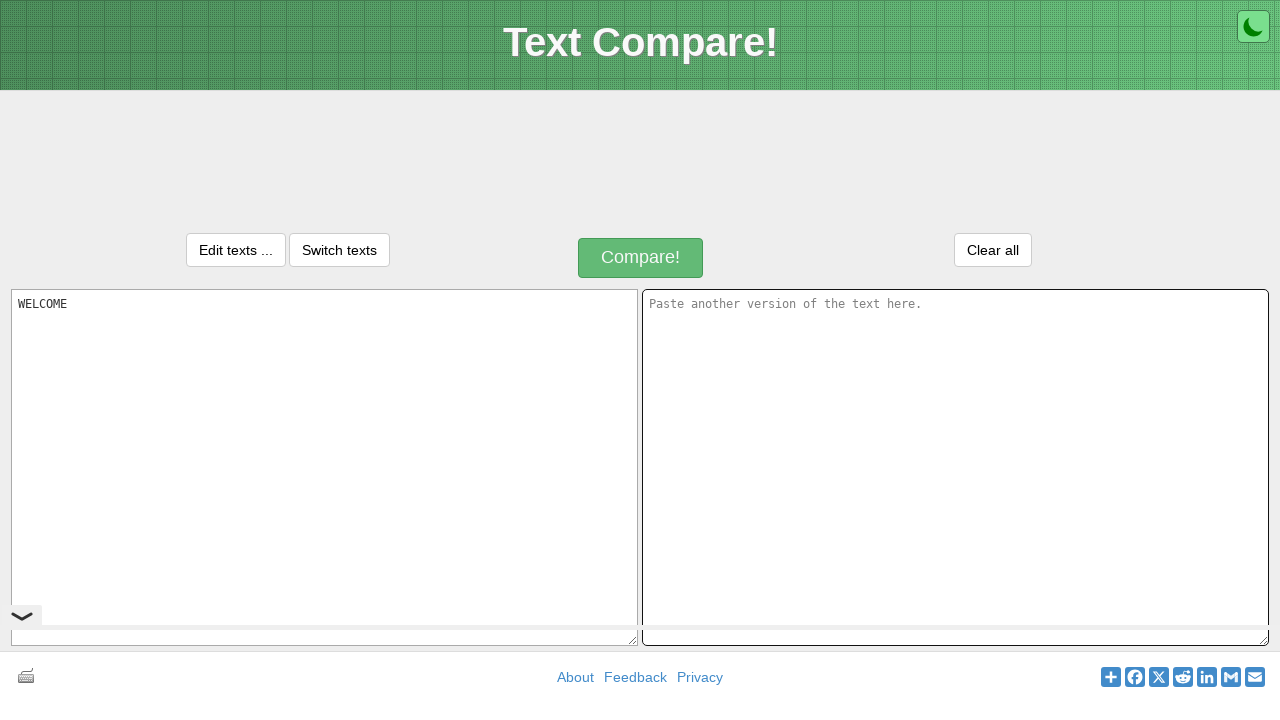

Pasted text into second textarea with Ctrl+V
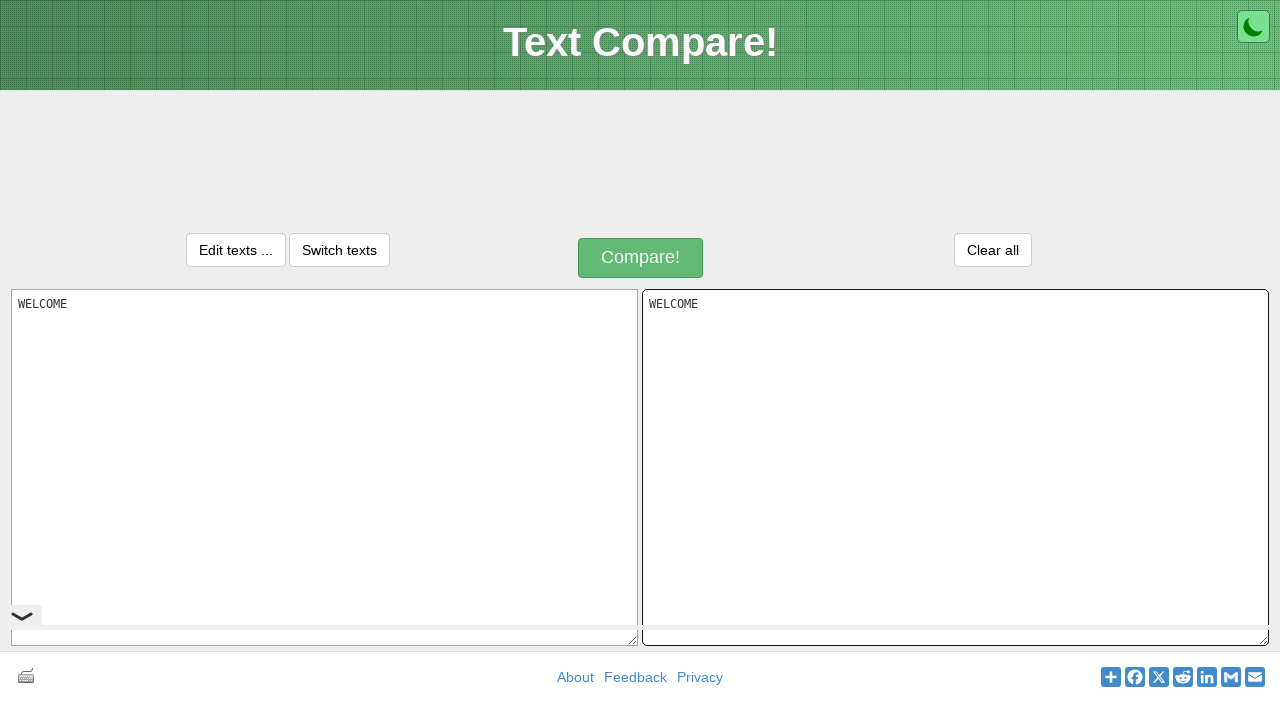

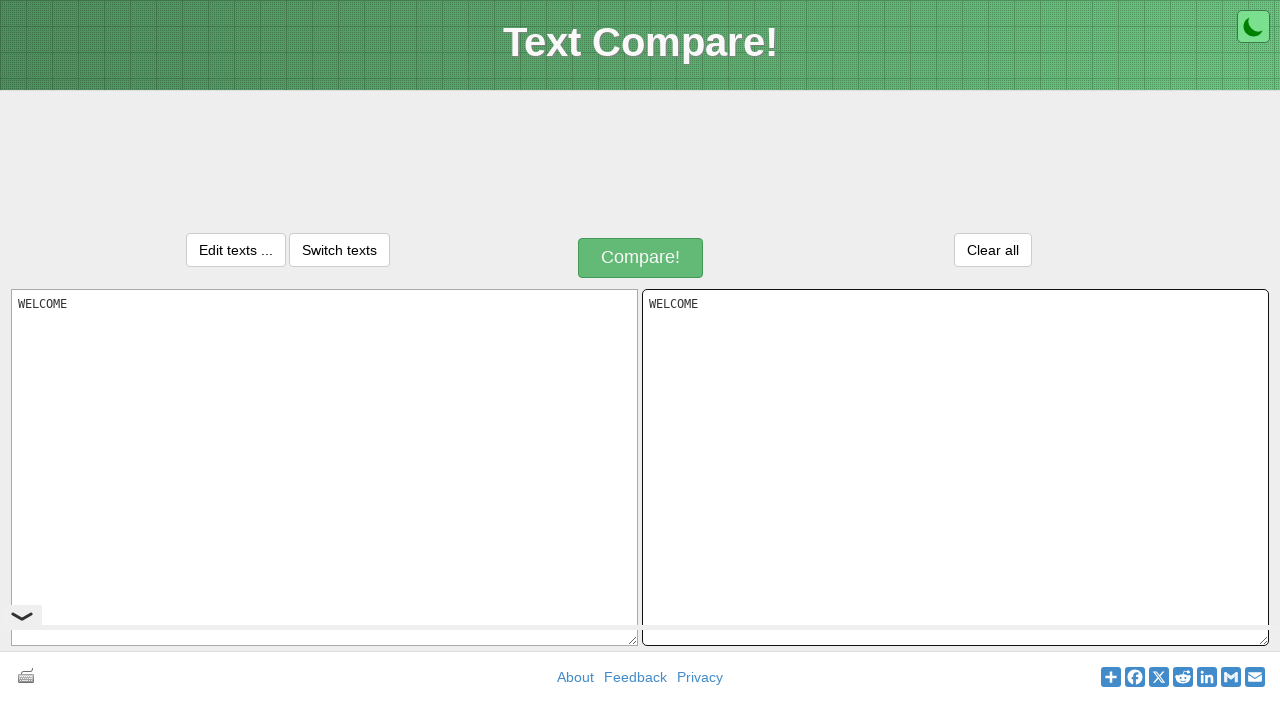